Navigates to a form page, scrolls down, locates input and textarea elements, then clicks on the Radio Button menu item

Starting URL: https://demoqa.com/text-box/

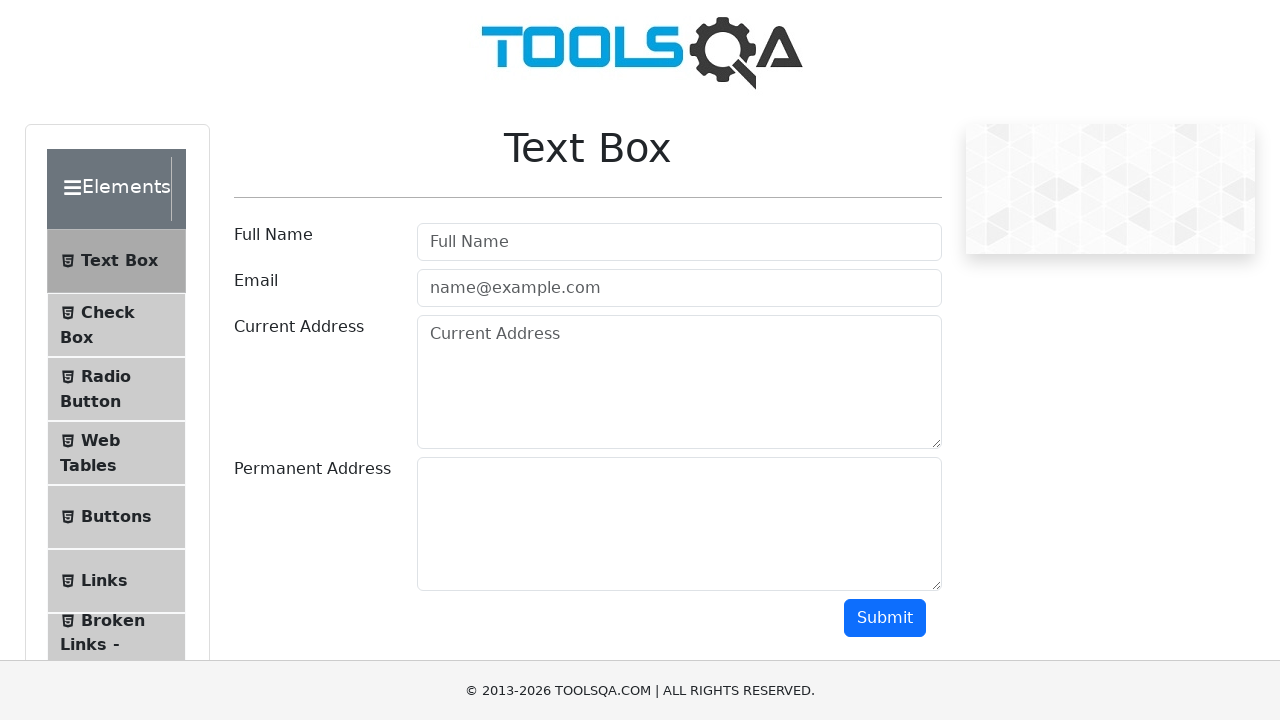

Scrolled down the page by 300 pixels
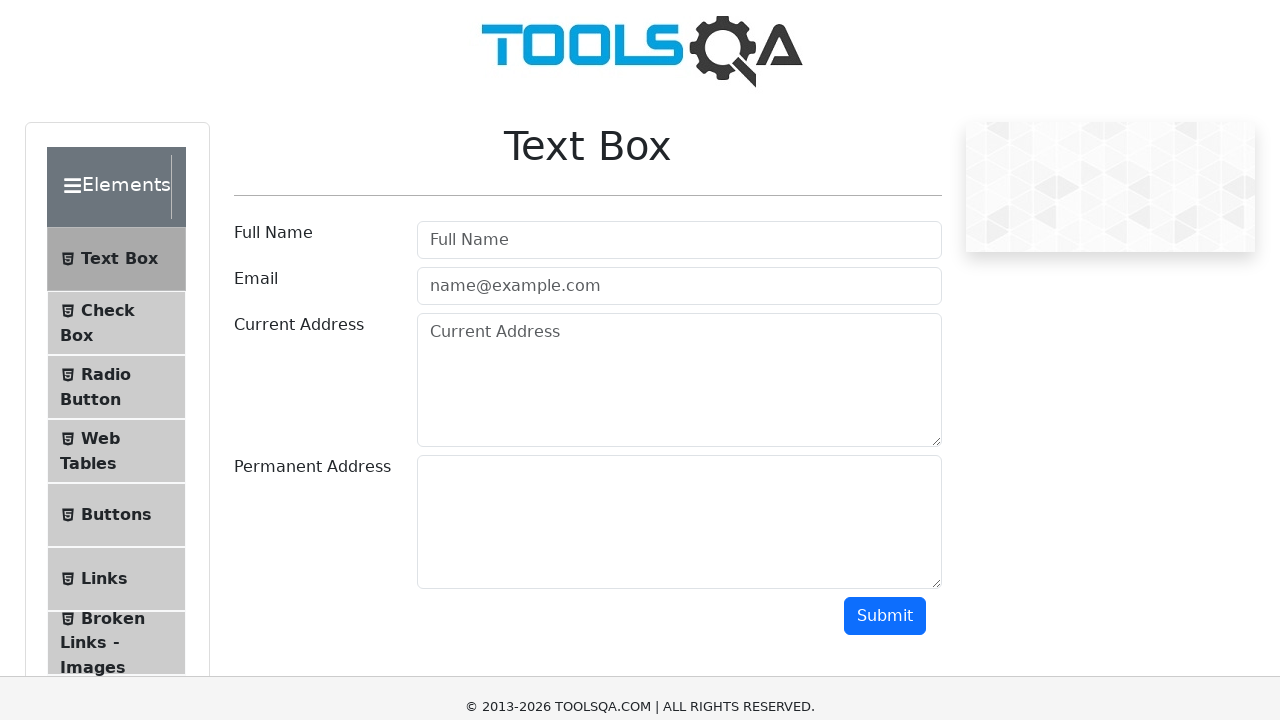

Located all menu elements with id containing 'item'
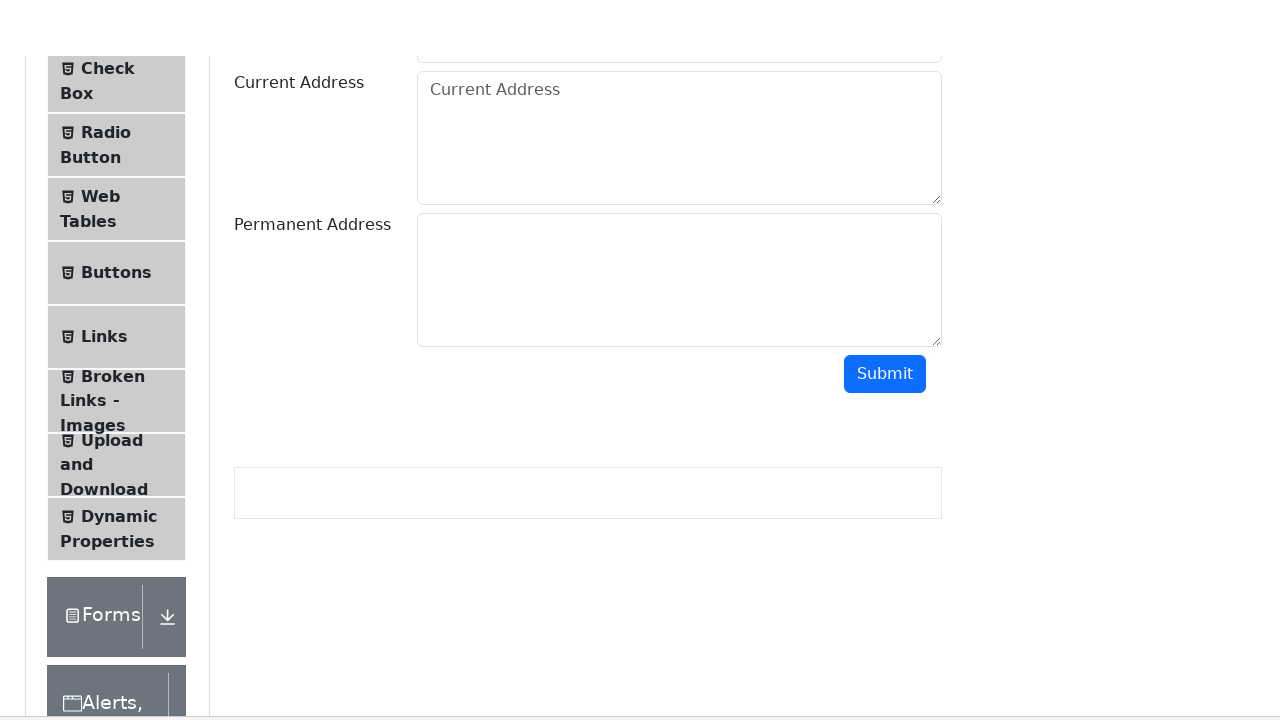

Clicked on the Radio Button menu item (index 2) at (116, 89) on xpath=//*[contains(@id, 'item')] >> nth=2
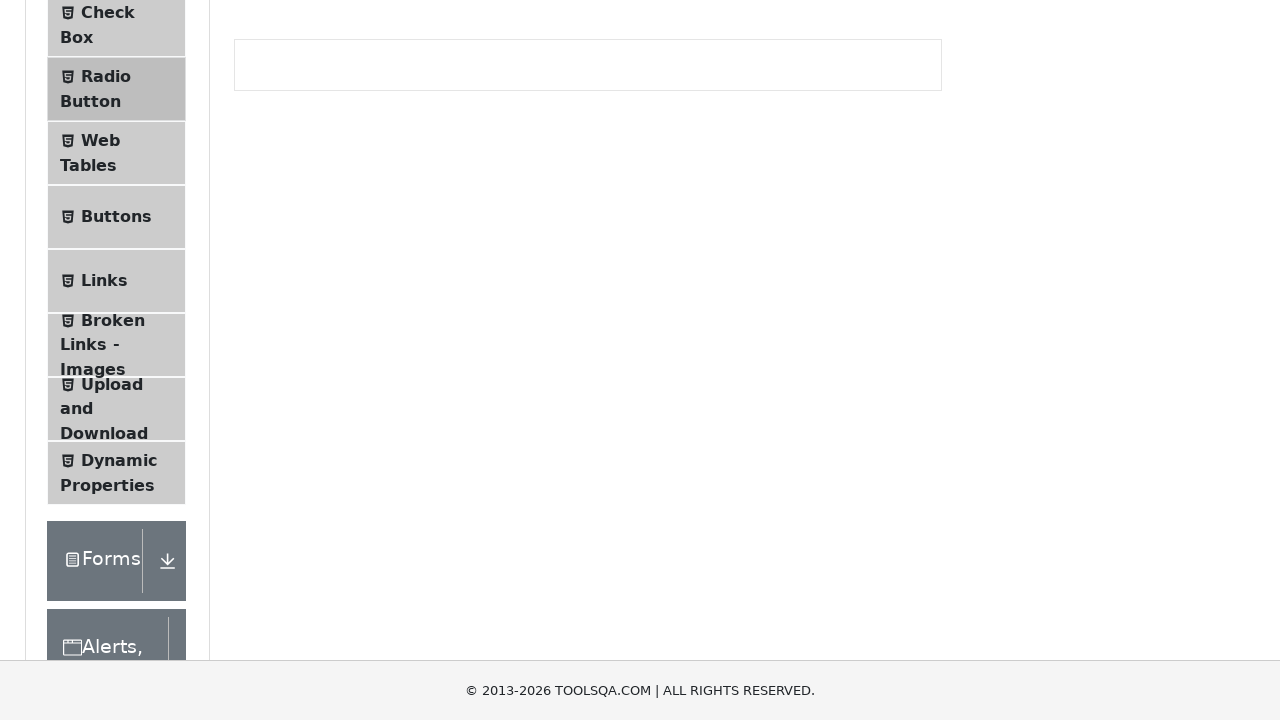

Waited 1 second for navigation to complete
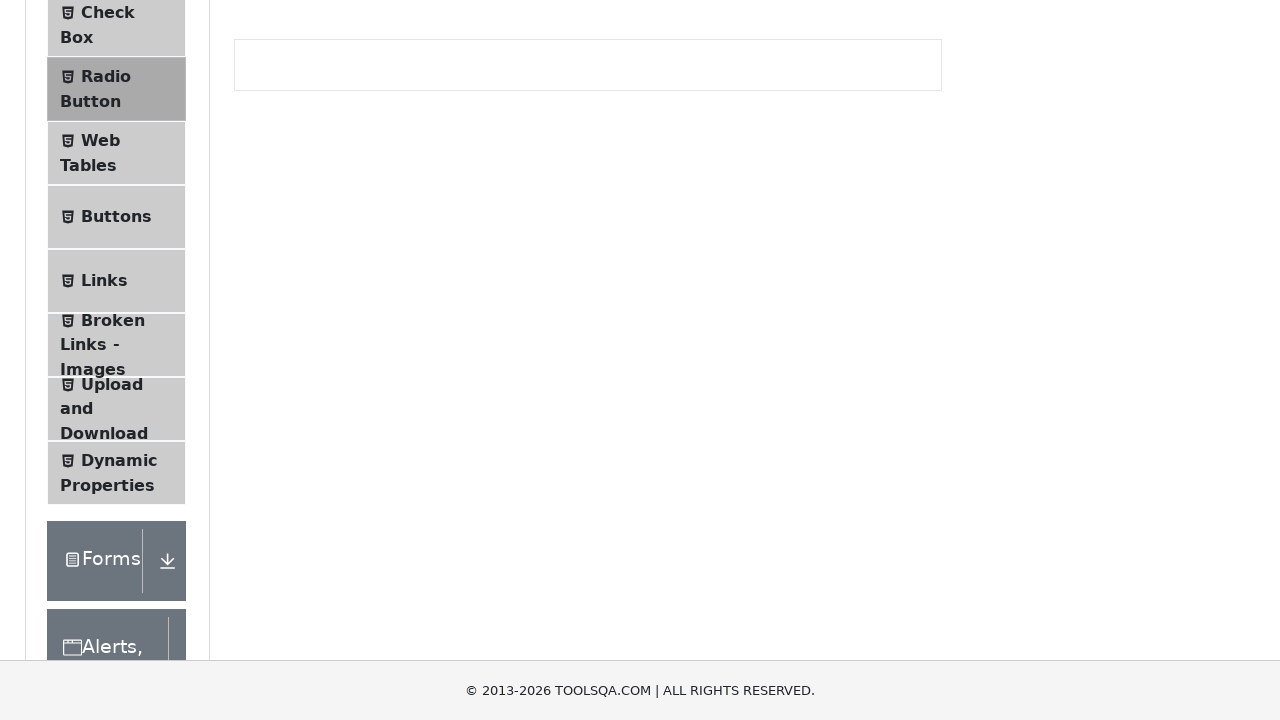

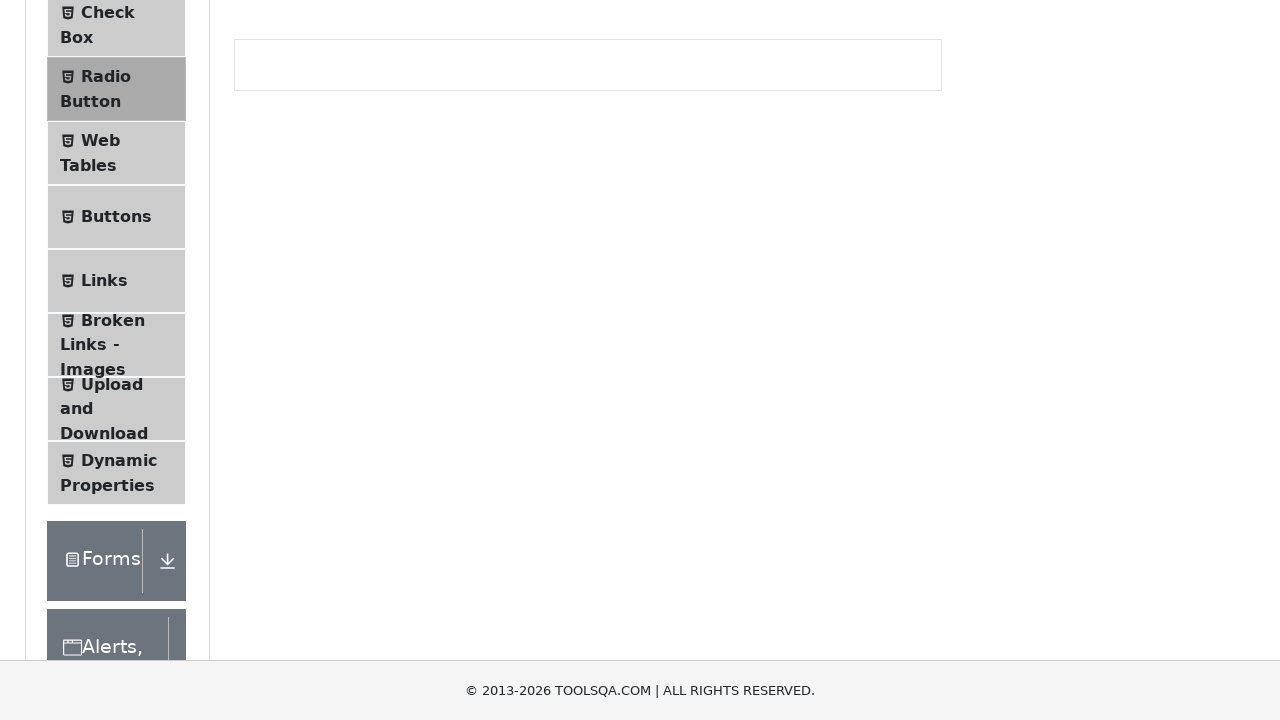